Tests dropdown interactions on a practice page including selecting options from various dropdown types, verifying dependent dropdowns load correctly, selecting multiple courses, and choosing language options.

Starting URL: https://leafground.com/select.xhtml

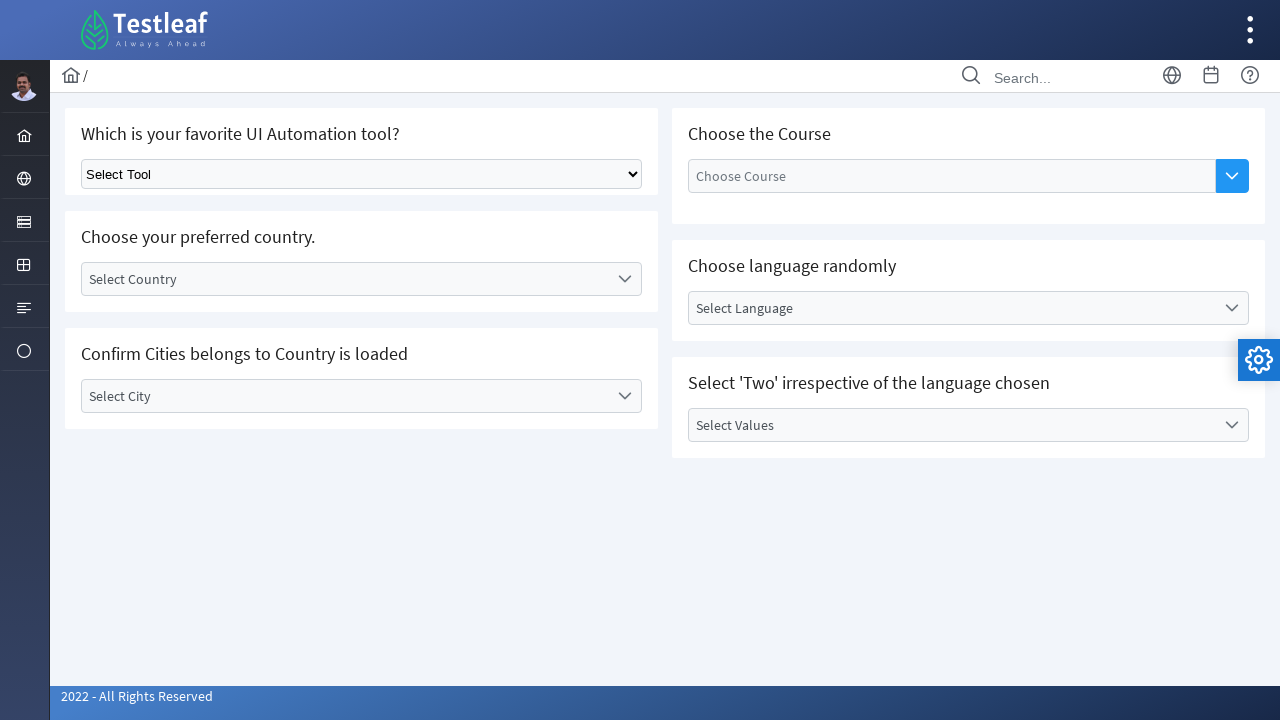

Selected 'Playwright' from UI automation tool dropdown on //h5[text()='Which is your favorite UI Automation tool?']/following-sibling::div
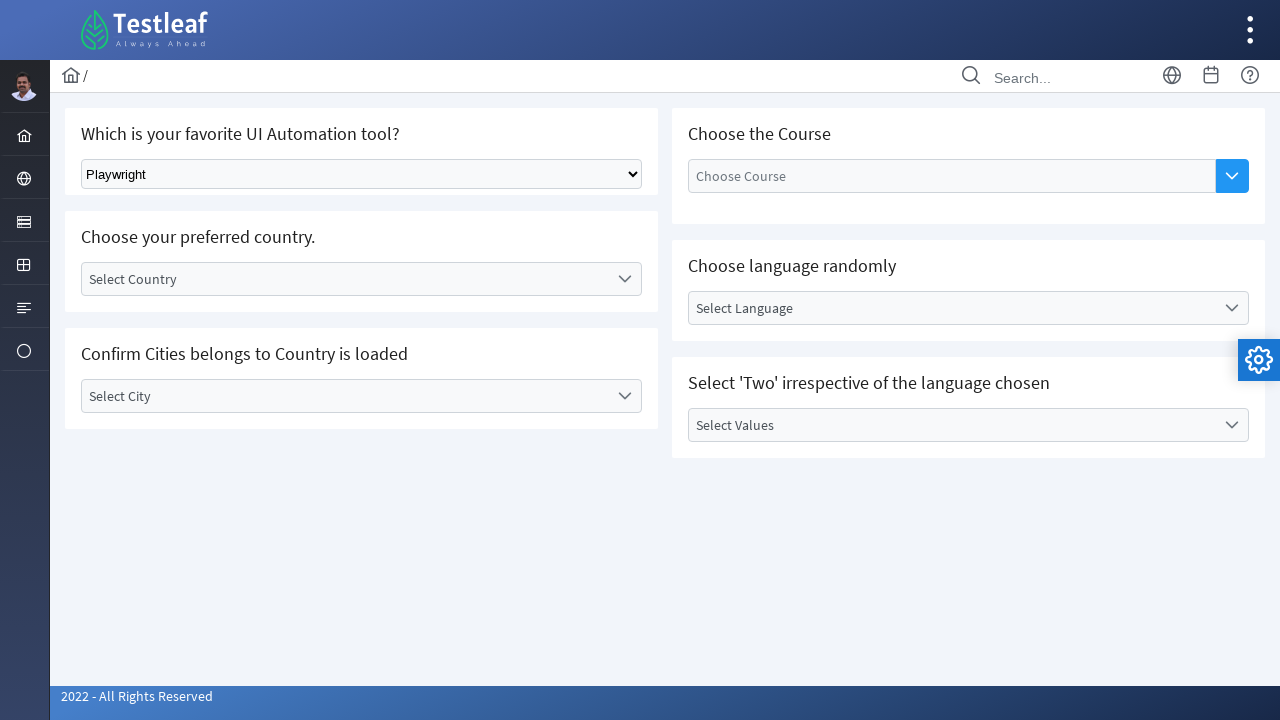

Retrieved count of automation tools dropdown options: 5
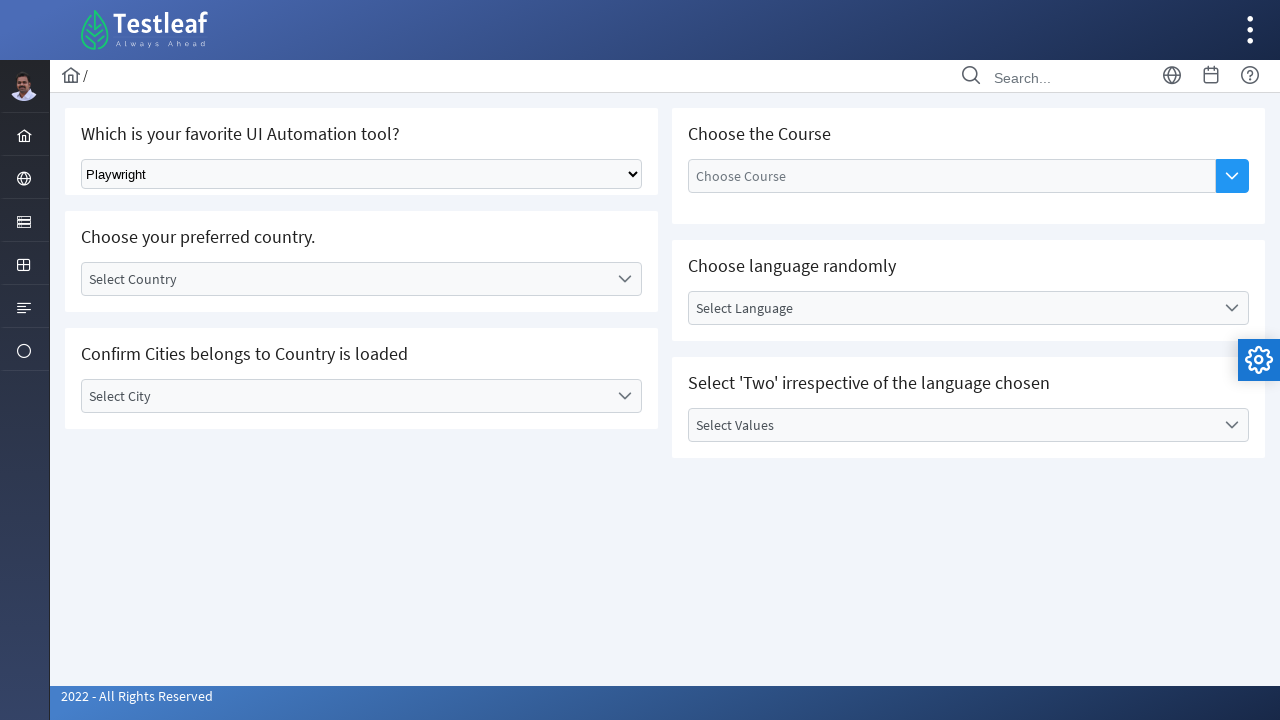

Clicked on country dropdown at (345, 279) on xpath=//label[text()='Select Country']
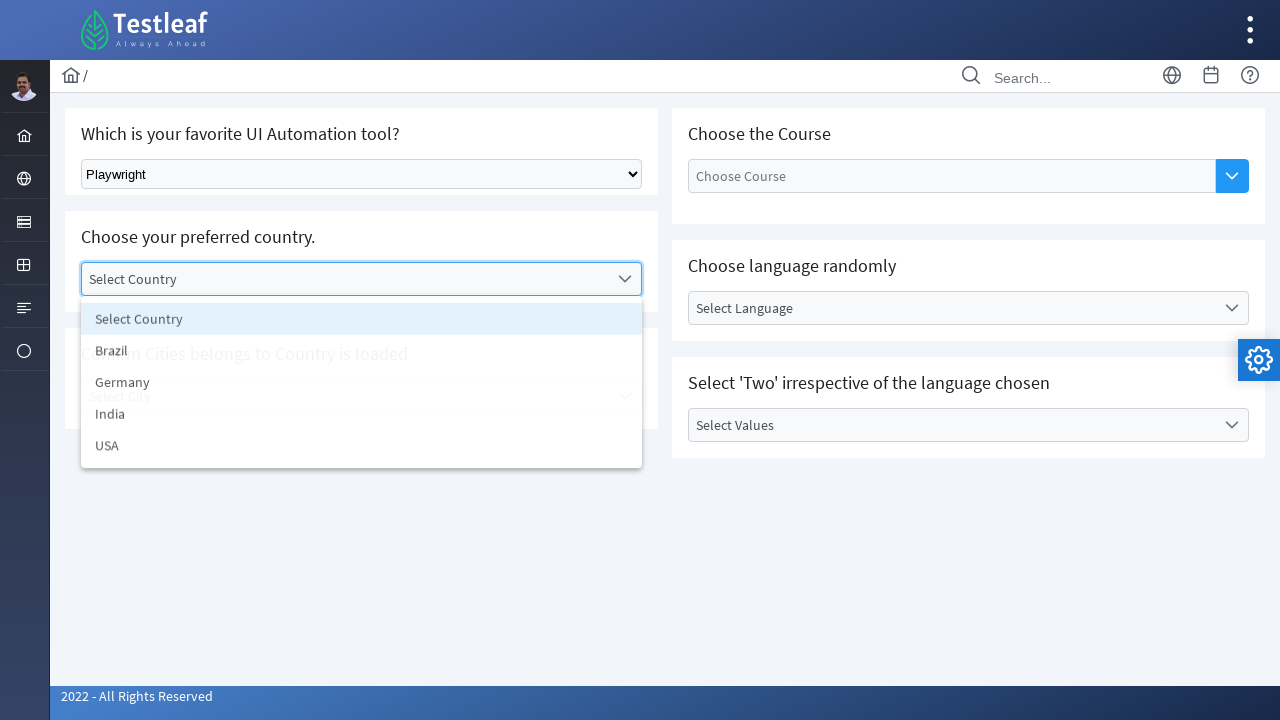

Selected 'India' from country dropdown at (362, 415) on xpath=//li[@data-label='India']
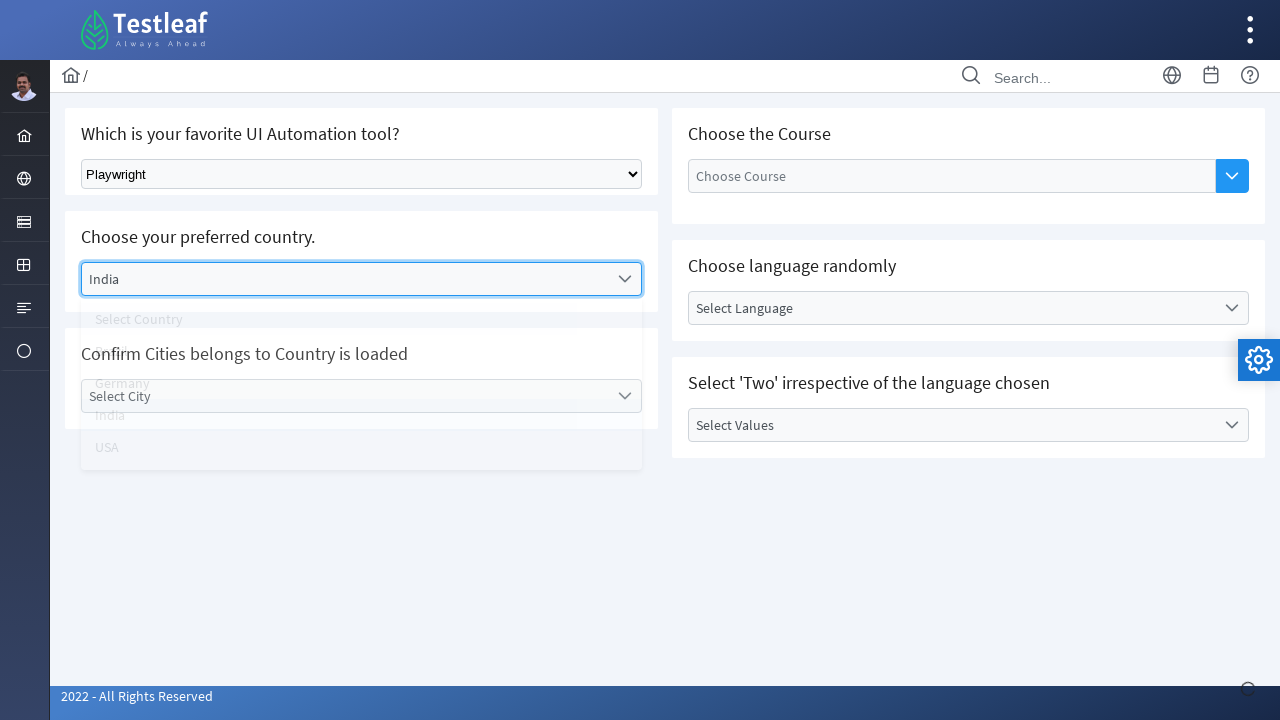

Clicked on city dropdown to view dependent options at (345, 396) on xpath=//label[text()='Select City']
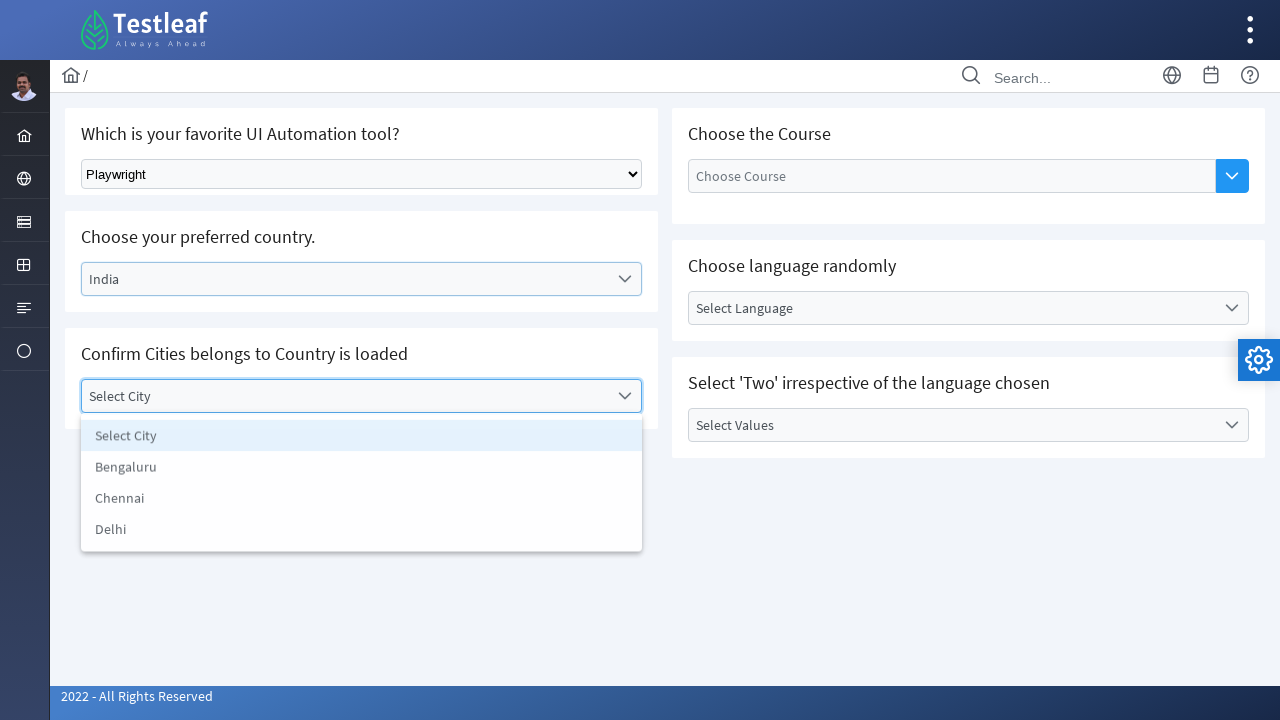

Verified dependent cities loaded for India: ['Select City', 'Bengaluru', 'Chennai', 'Delhi']
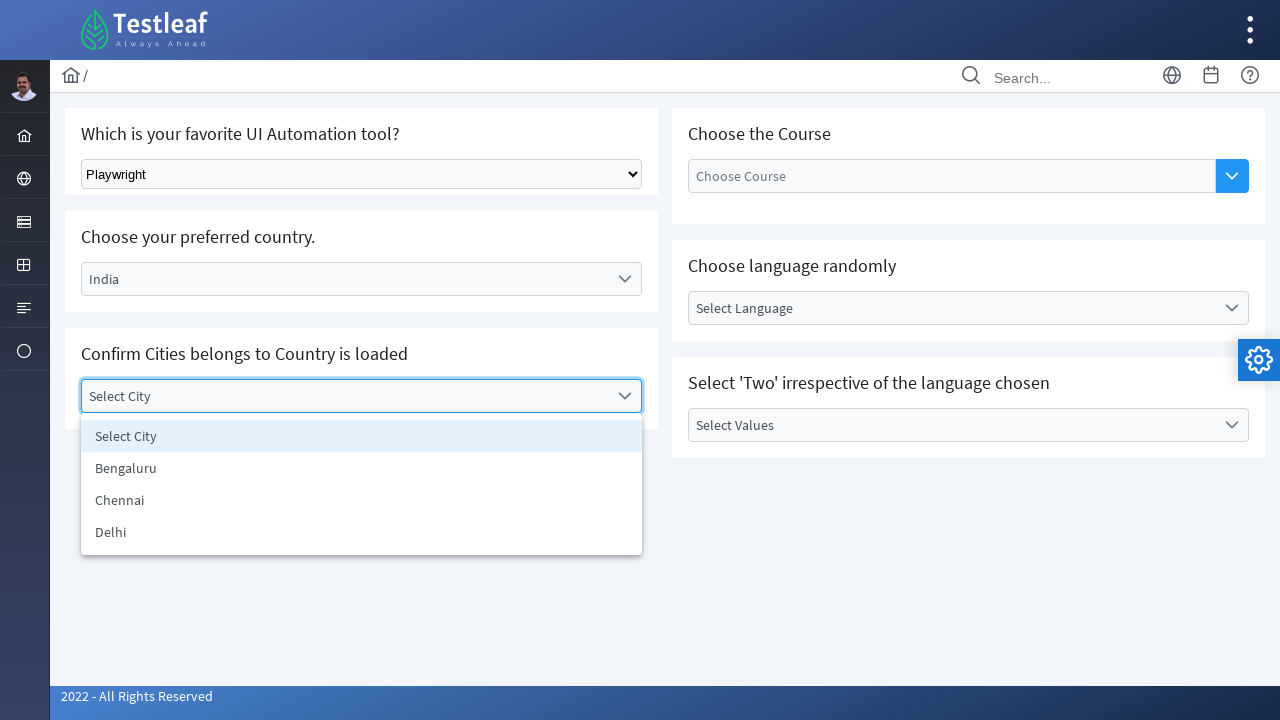

Clicked on courses dropdown to select first course at (1232, 176) on xpath=//button[contains(@class, 'ui-autocomplete-dropdown')]
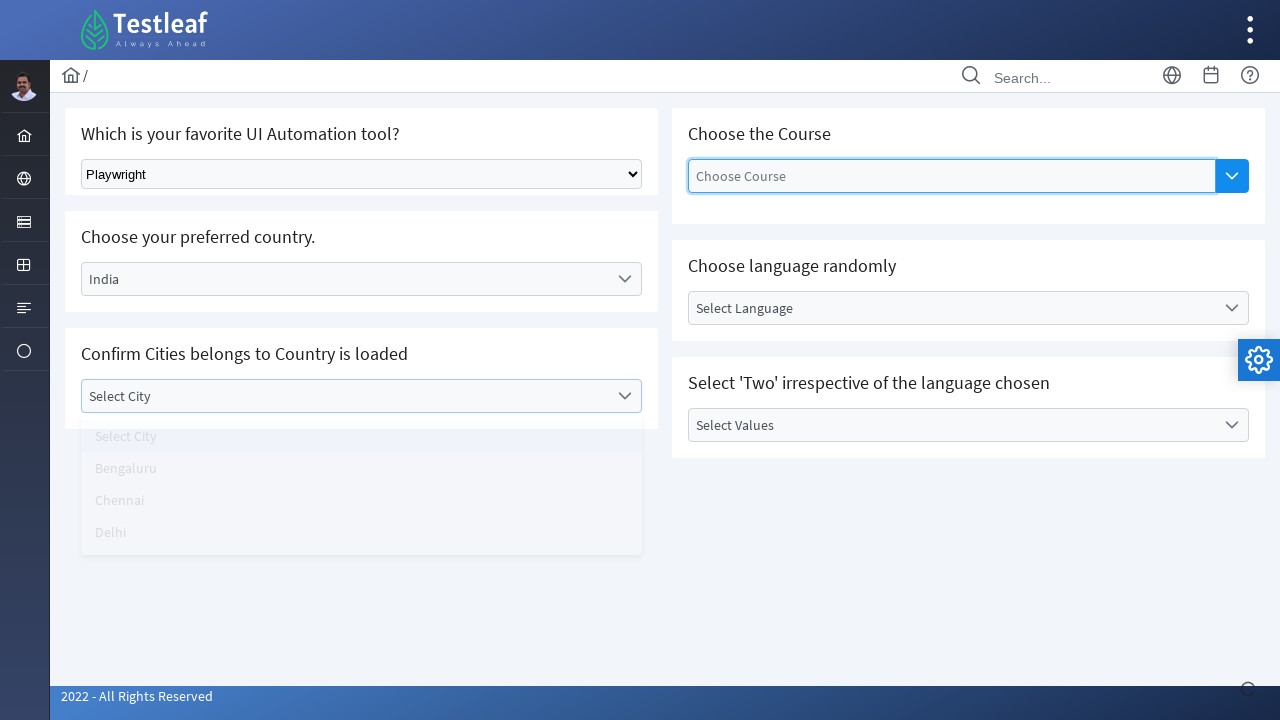

Selected 'AWS' as first course at (952, 231) on xpath=//li[text()='AWS']
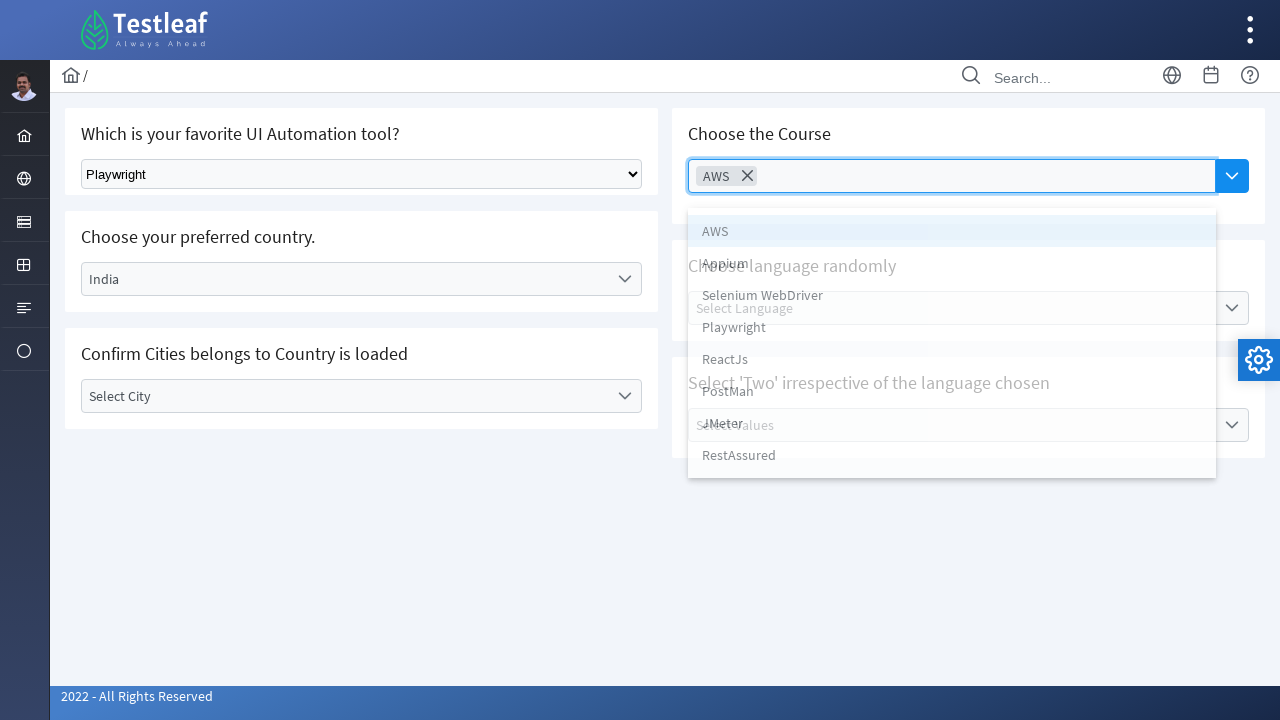

Waited 1000ms for dropdown to update after selecting AWS
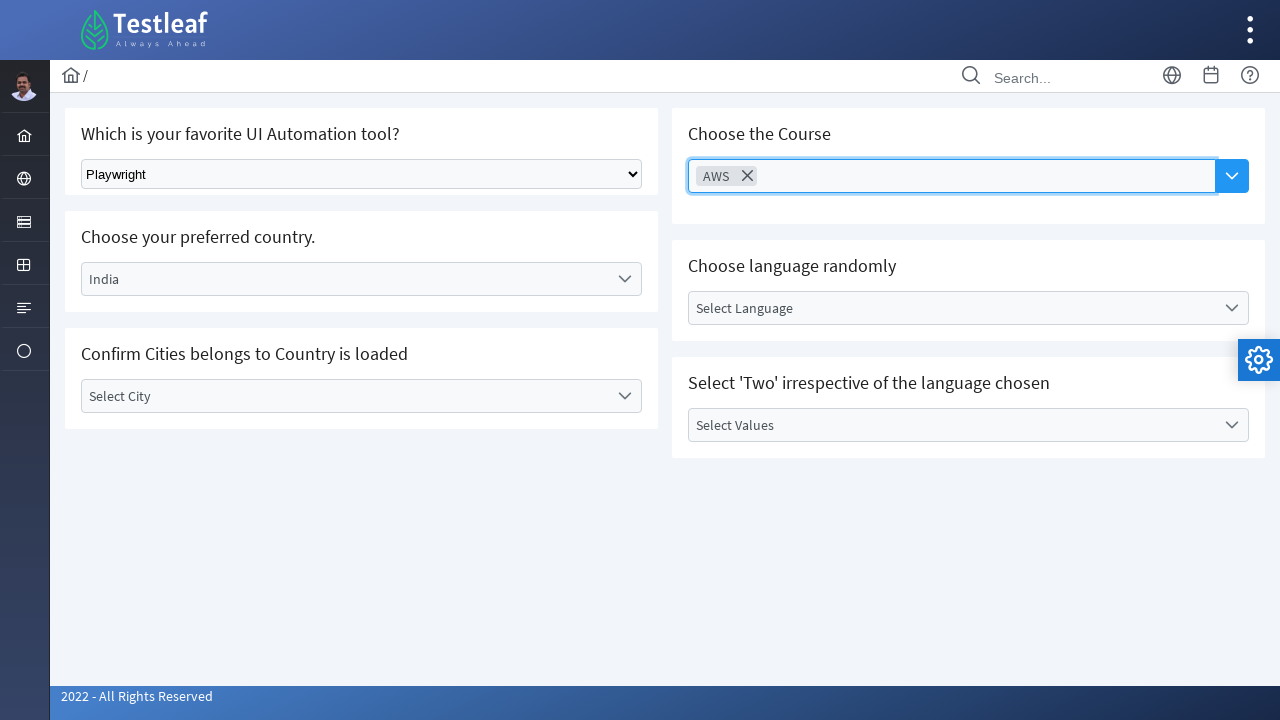

Clicked on courses dropdown to select second course at (1232, 176) on xpath=//button[contains(@class, 'ui-autocomplete-dropdown')]
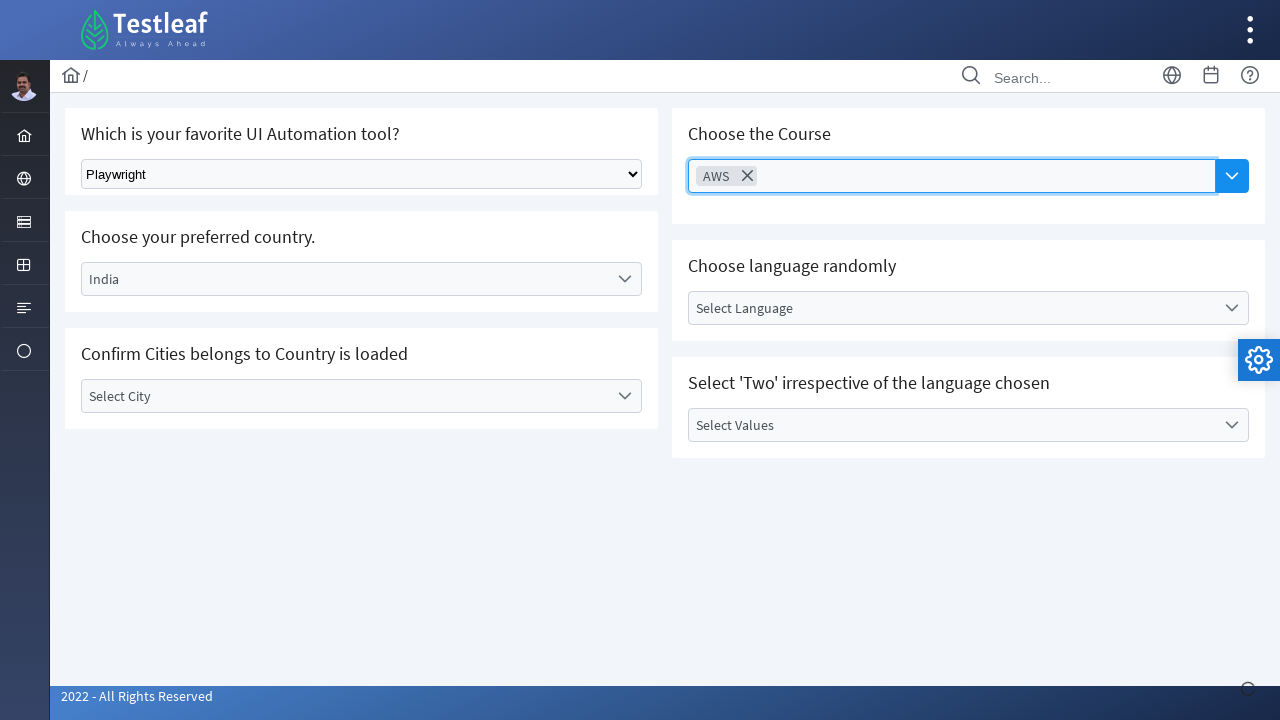

Selected 'Appium' as second course at (952, 263) on xpath=//li[text()='Appium']
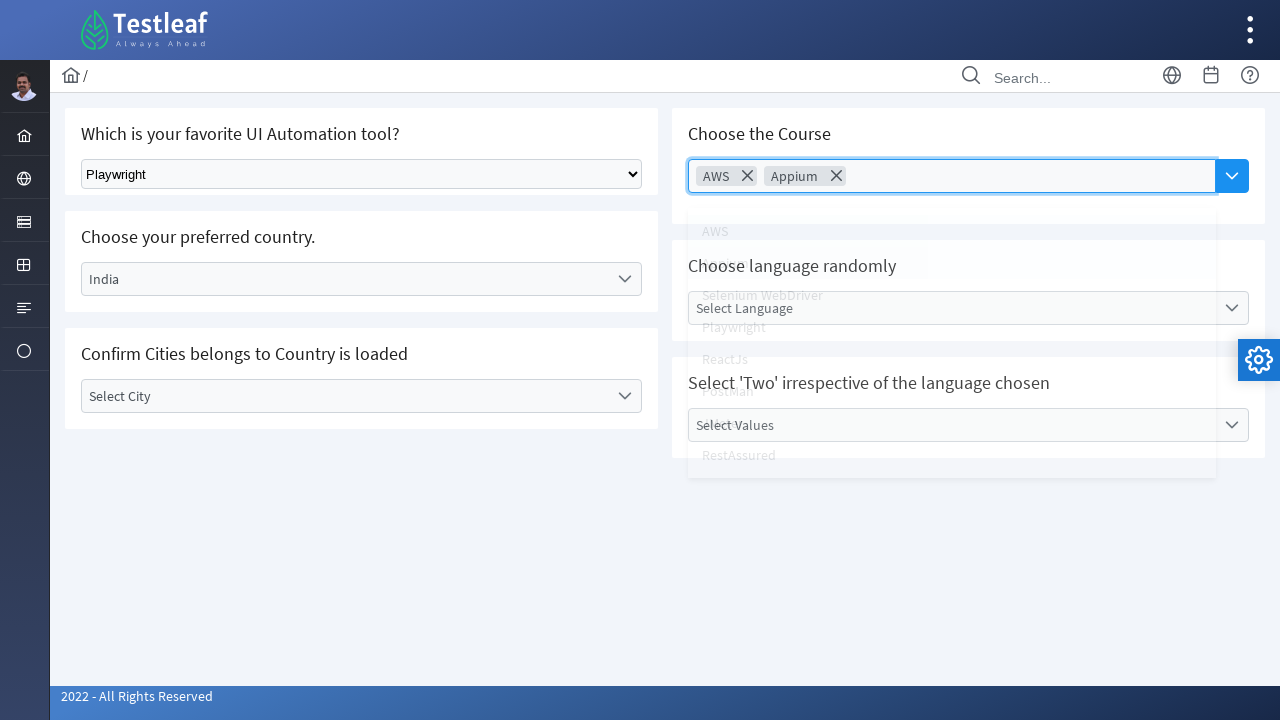

Waited 1000ms for dropdown to update after selecting Appium
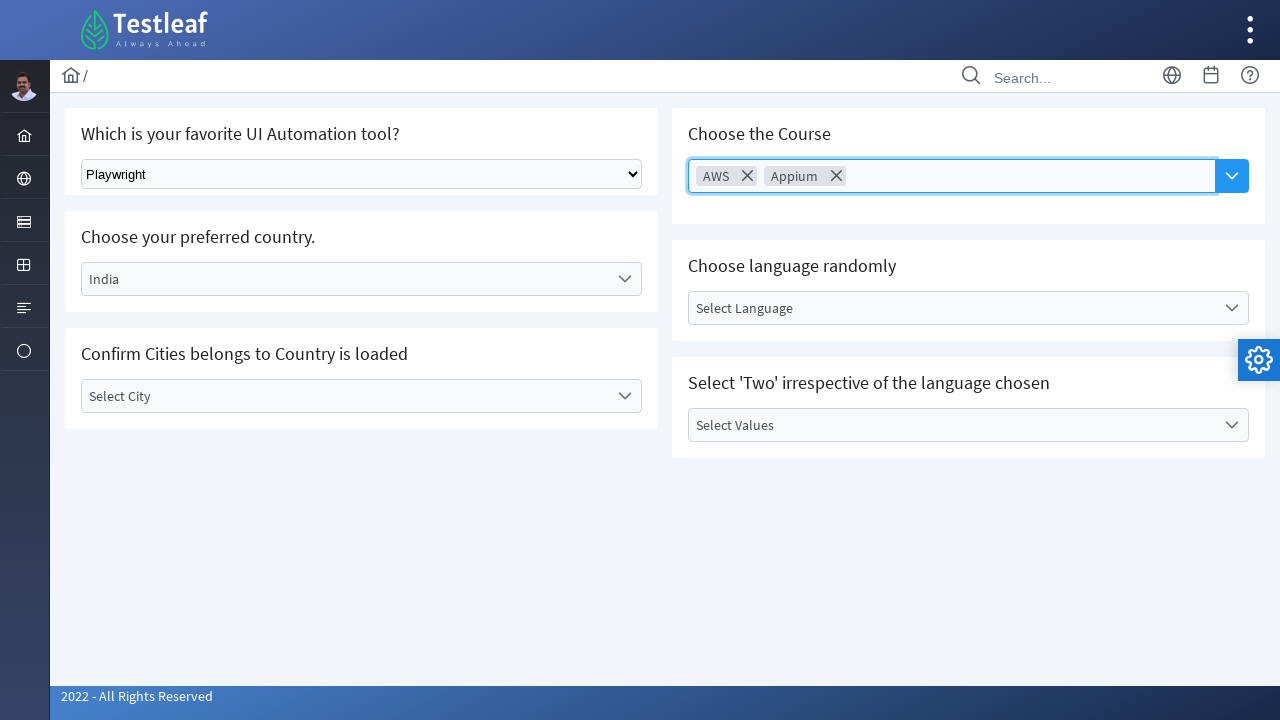

Clicked on courses dropdown to select third course at (1232, 176) on xpath=//button[contains(@class, 'ui-autocomplete-dropdown')]
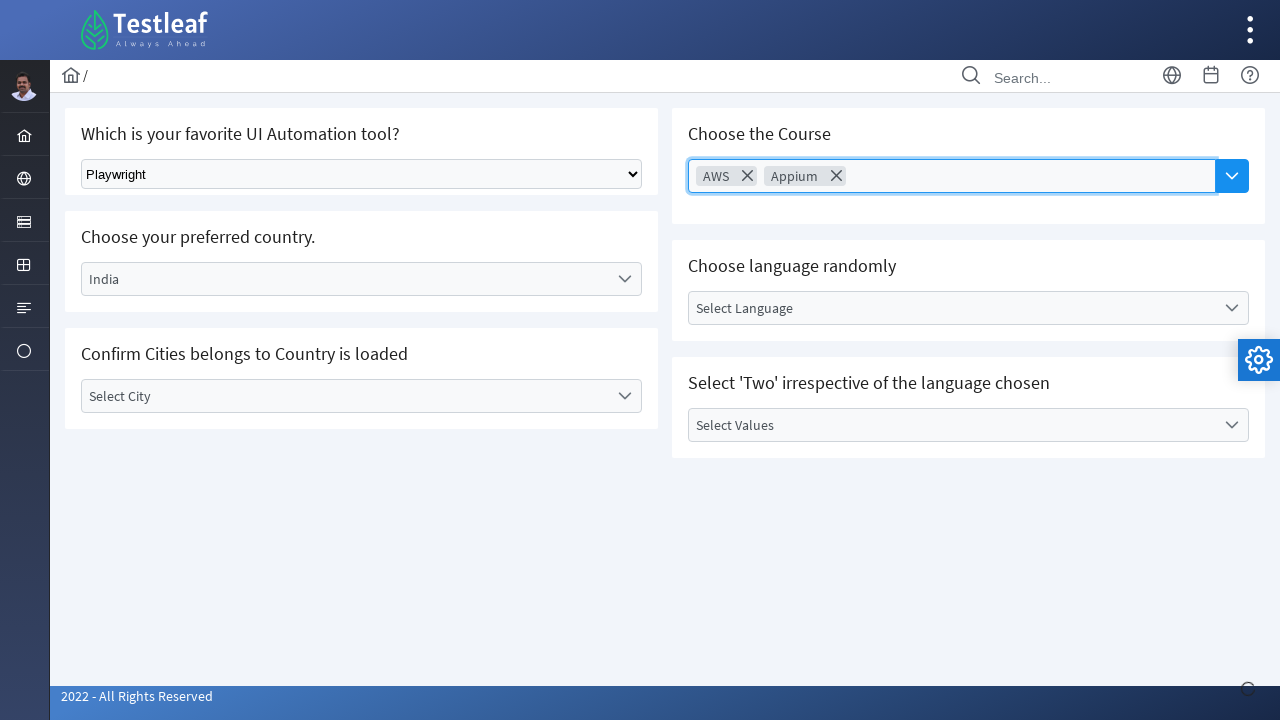

Selected 'Playwright' as third course at (952, 303) on xpath=//li[text()='Playwright']
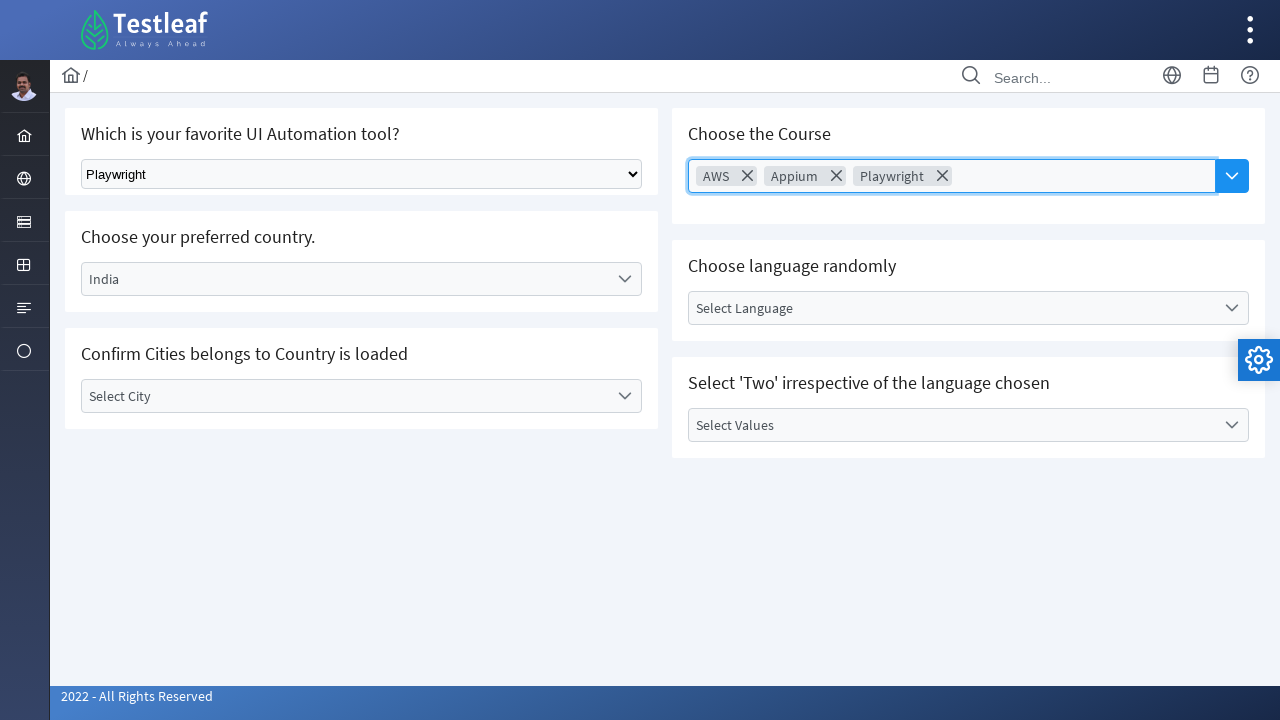

Clicked on language dropdown at (952, 308) on xpath=//label[contains(@id, 'lang_label')]
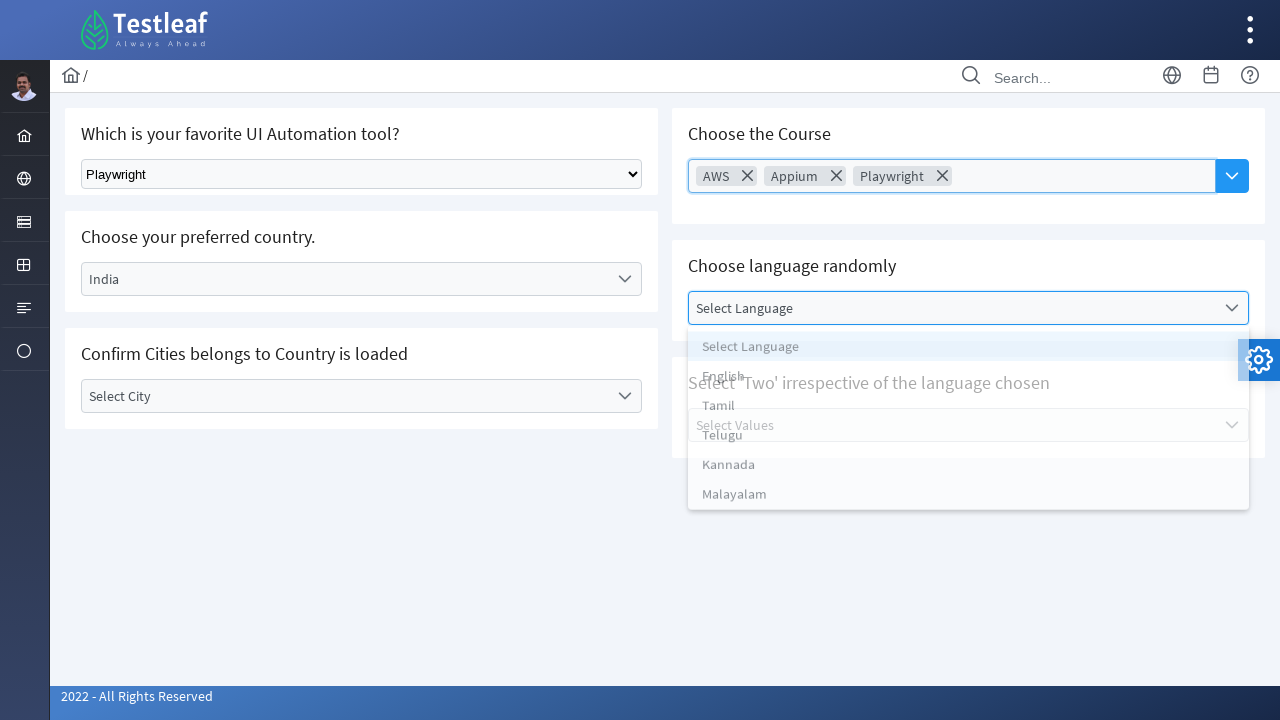

Selected 'English' from language dropdown at (968, 380) on xpath=//li[text()='English']
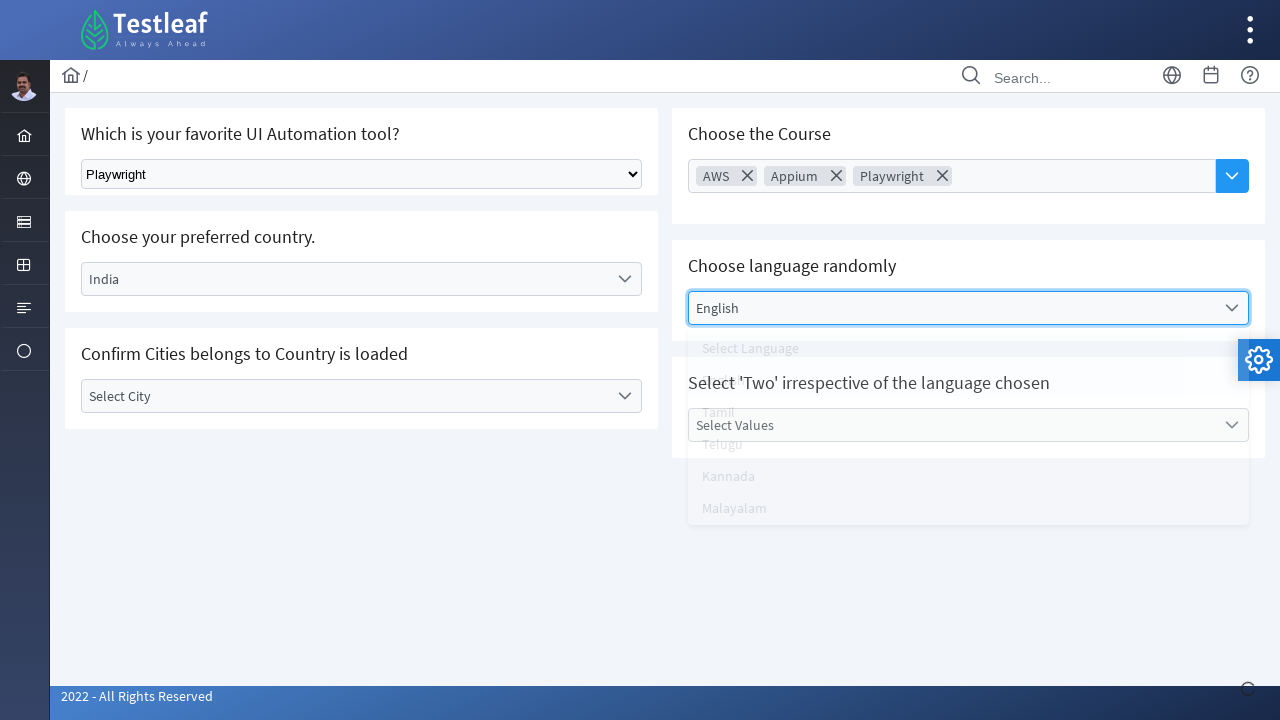

Clicked on value dropdown at (952, 425) on xpath=//label[contains(@id, 'value_label')]
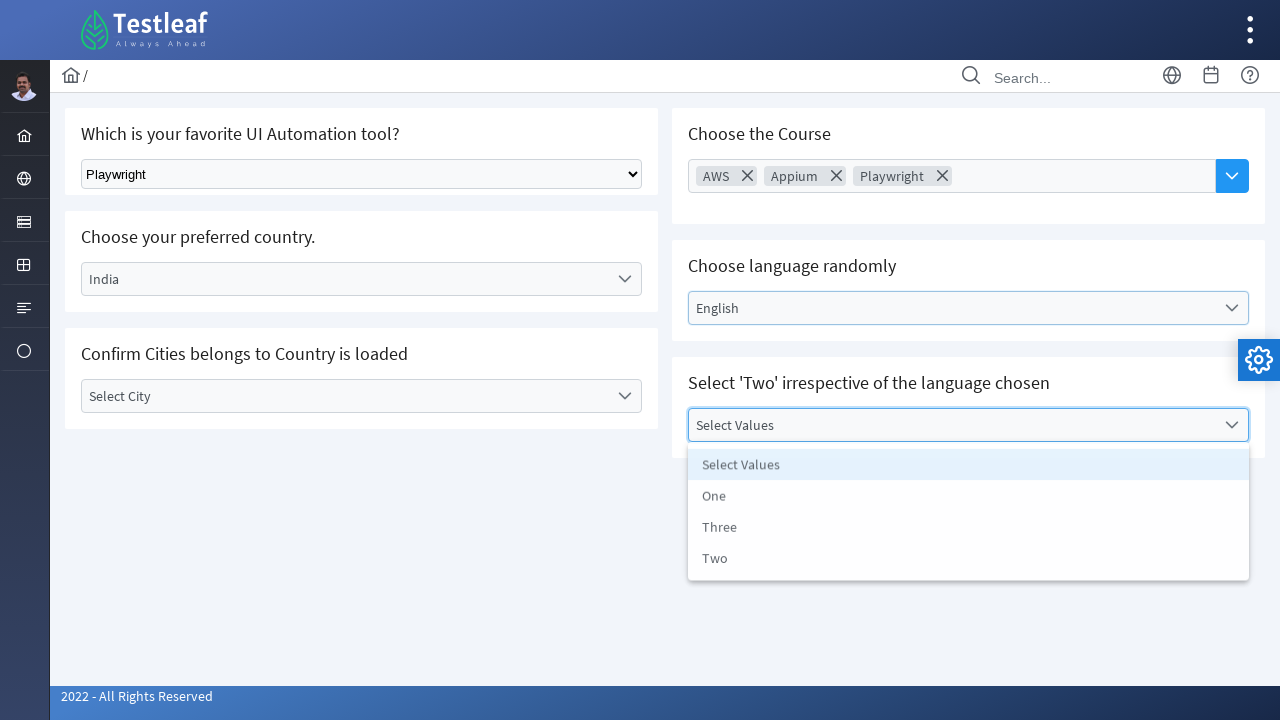

Selected 'One' from value dropdown at (968, 497) on //li[text()='One']
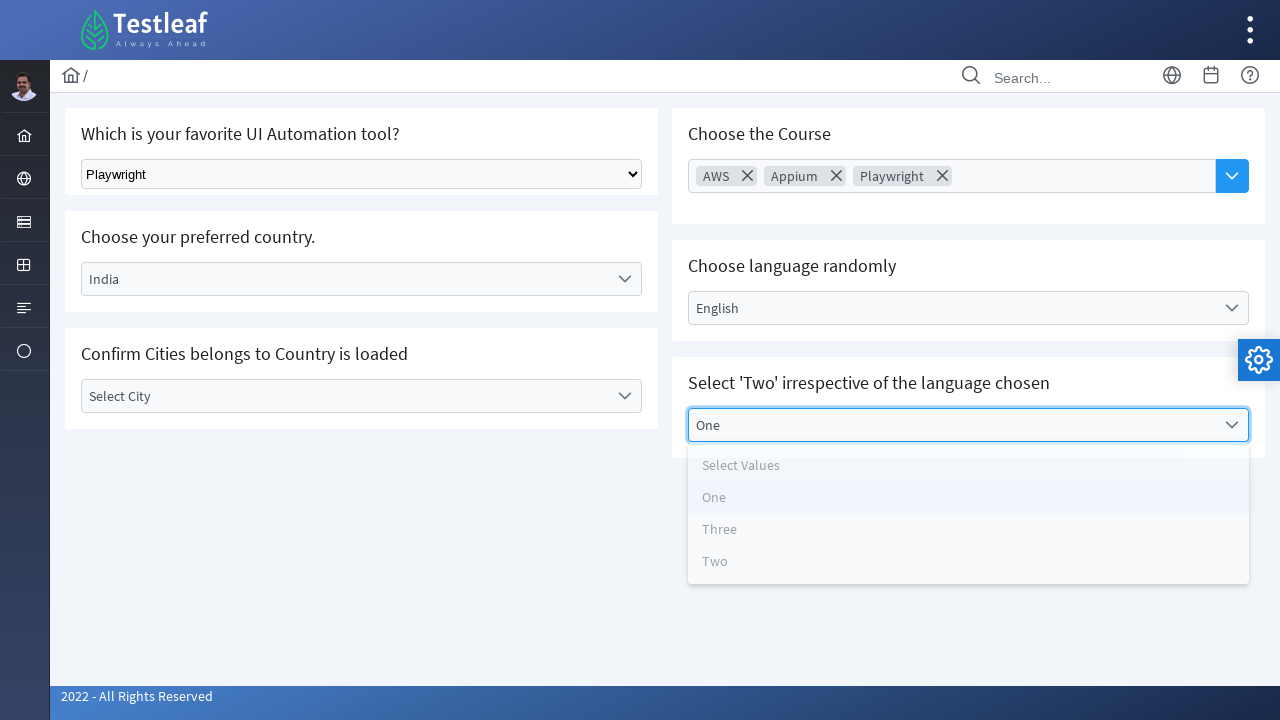

Waited 1000ms to verify all selections are complete
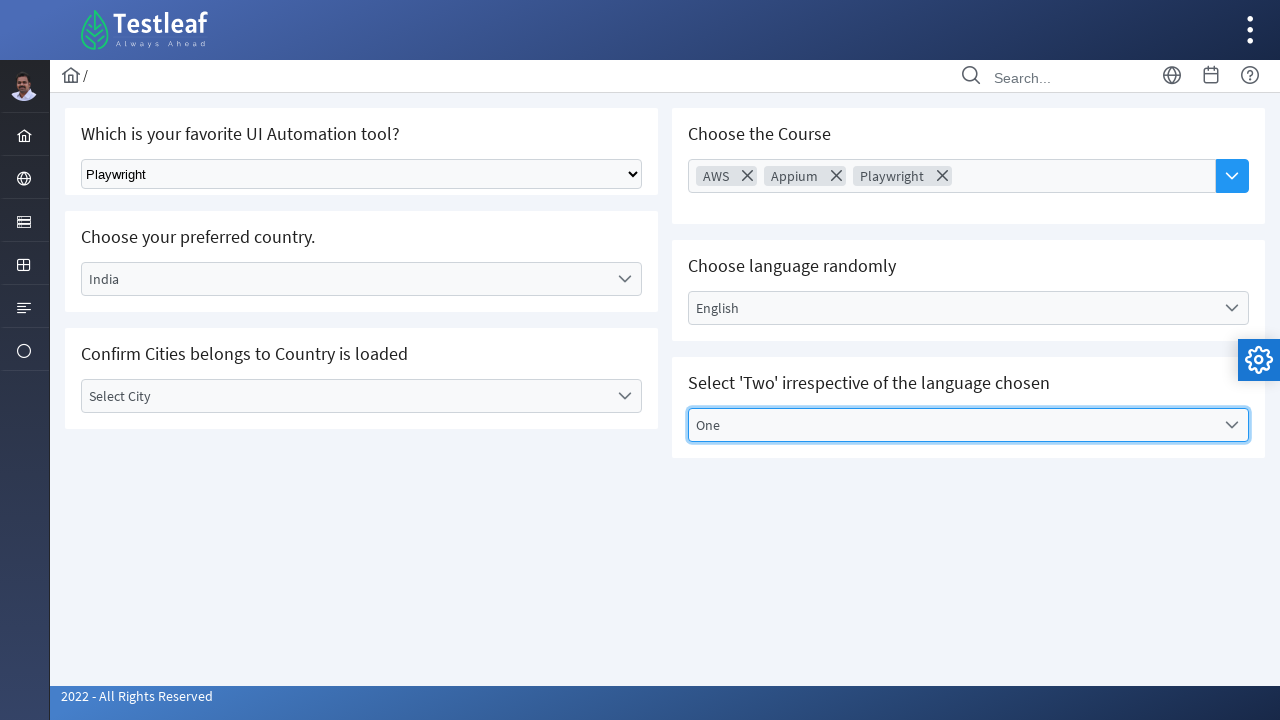

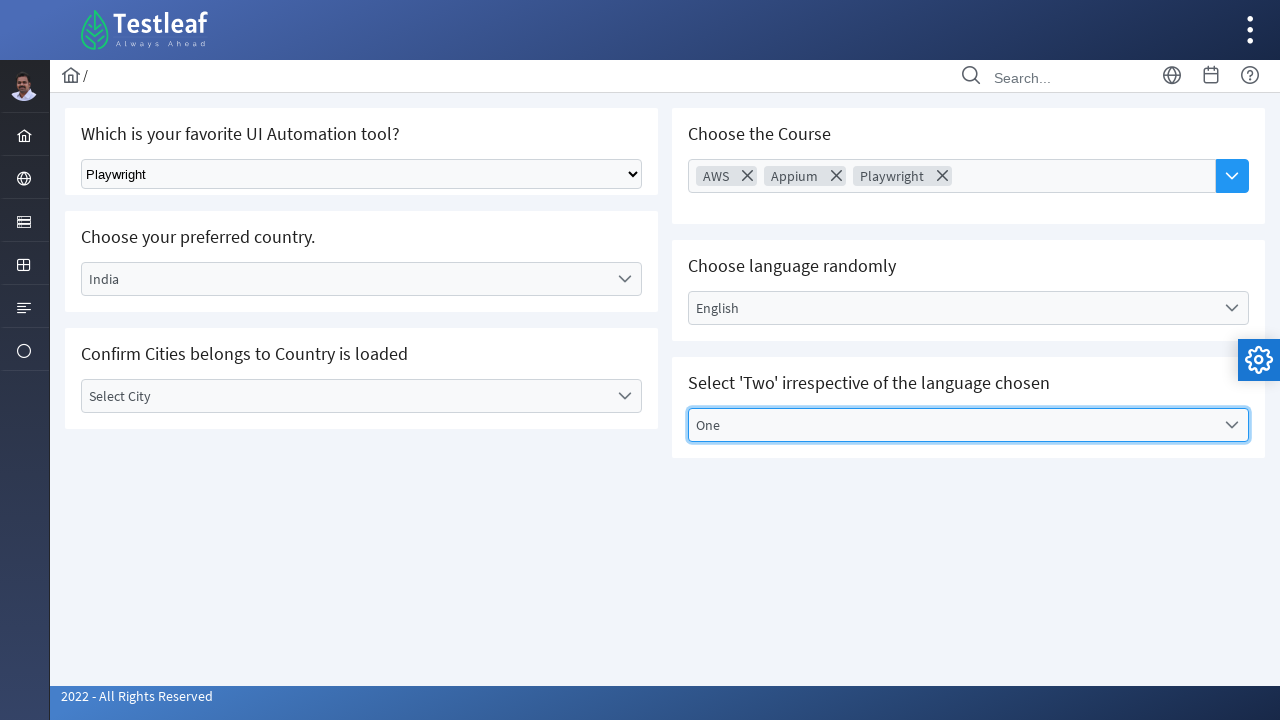